Tests multiple window/tab handling by clicking a link that opens a new window, switching to it, verifying the title, closing it, and switching back to the parent window.

Starting URL: https://opensource-demo.orangehrmlive.com/web/index.php/auth/login

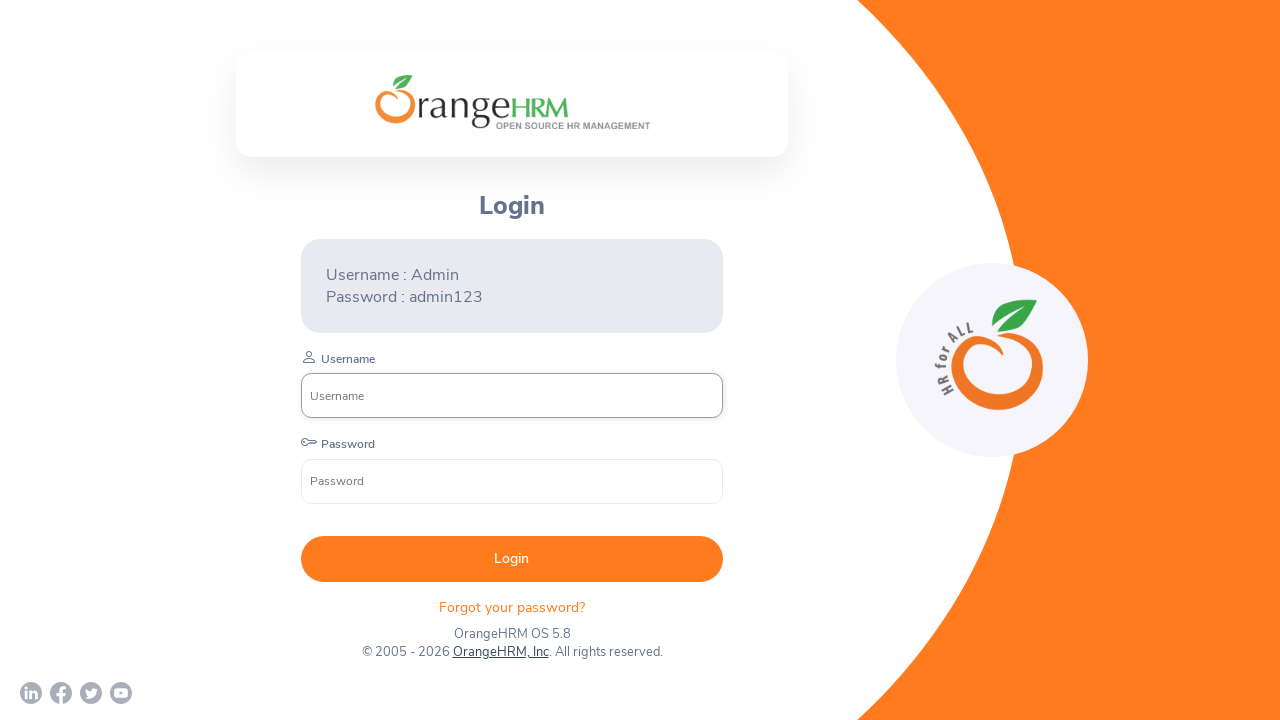

Clicked 'OrangeHRM, Inc' link to open new window at (500, 652) on text=OrangeHRM, Inc
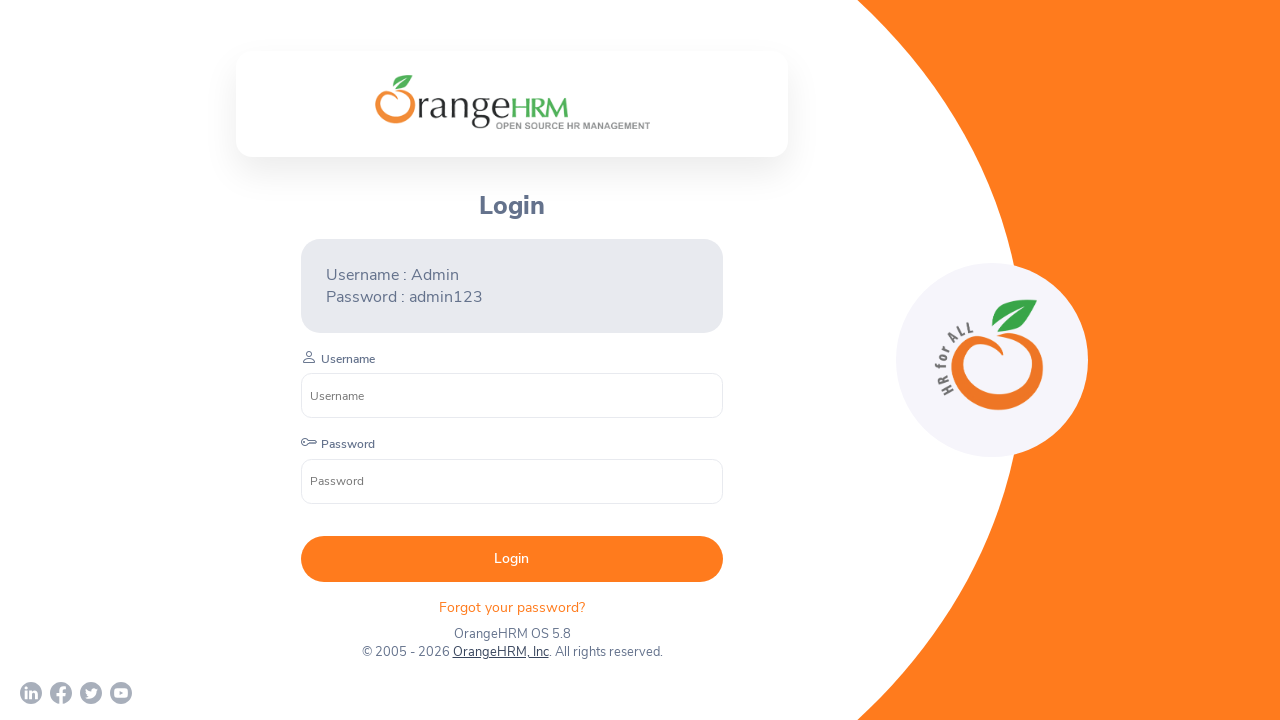

New window/tab opened and retrieved
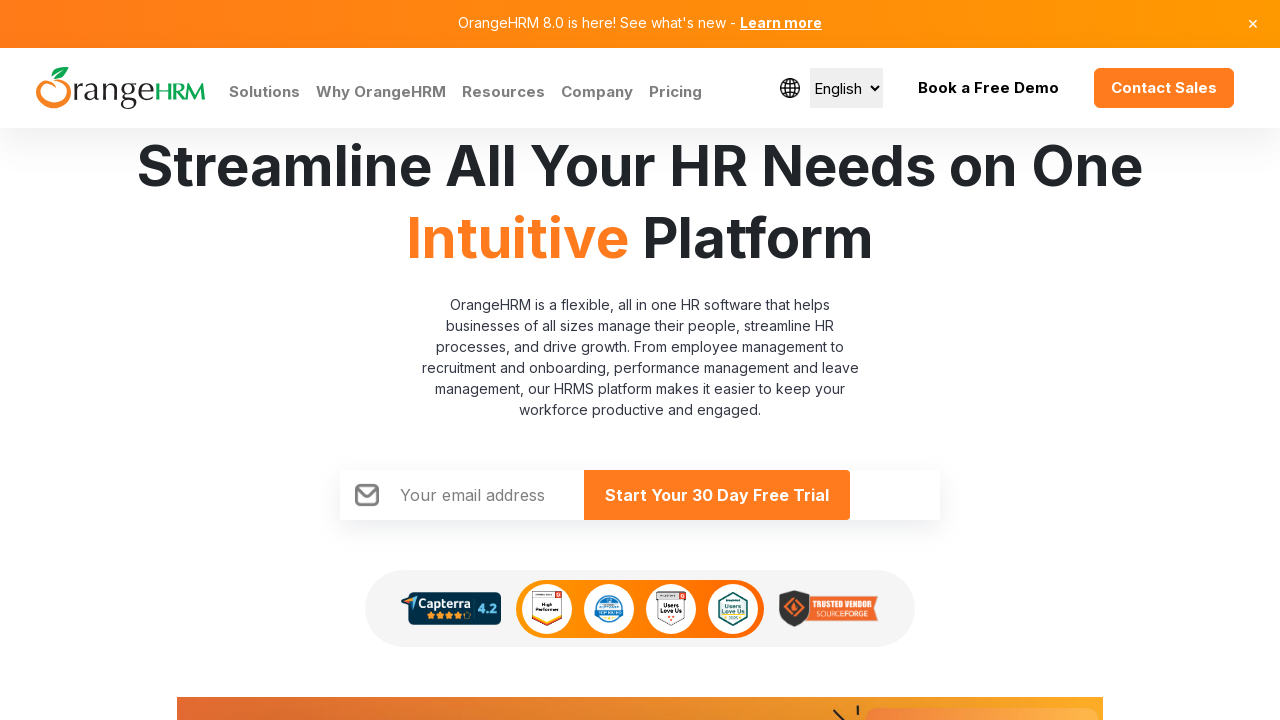

Child window fully loaded
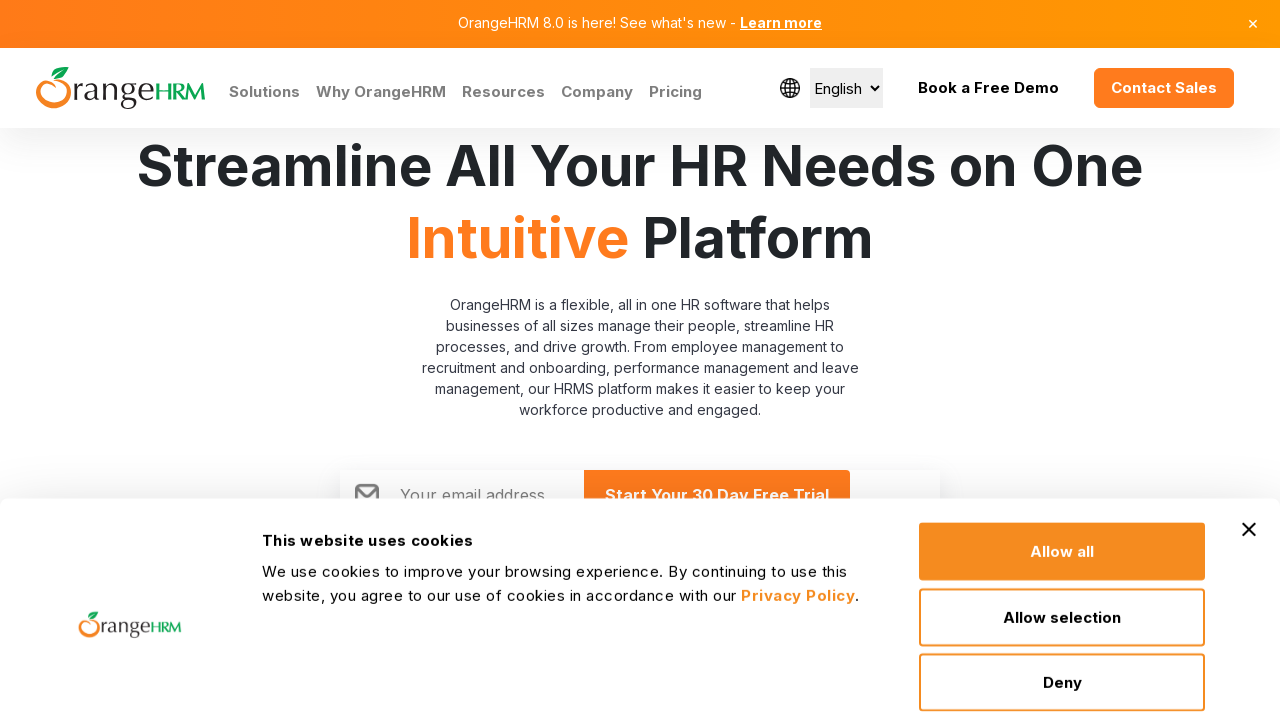

Verified child window title: Human Resources Management Software | HRMS | OrangeHRM
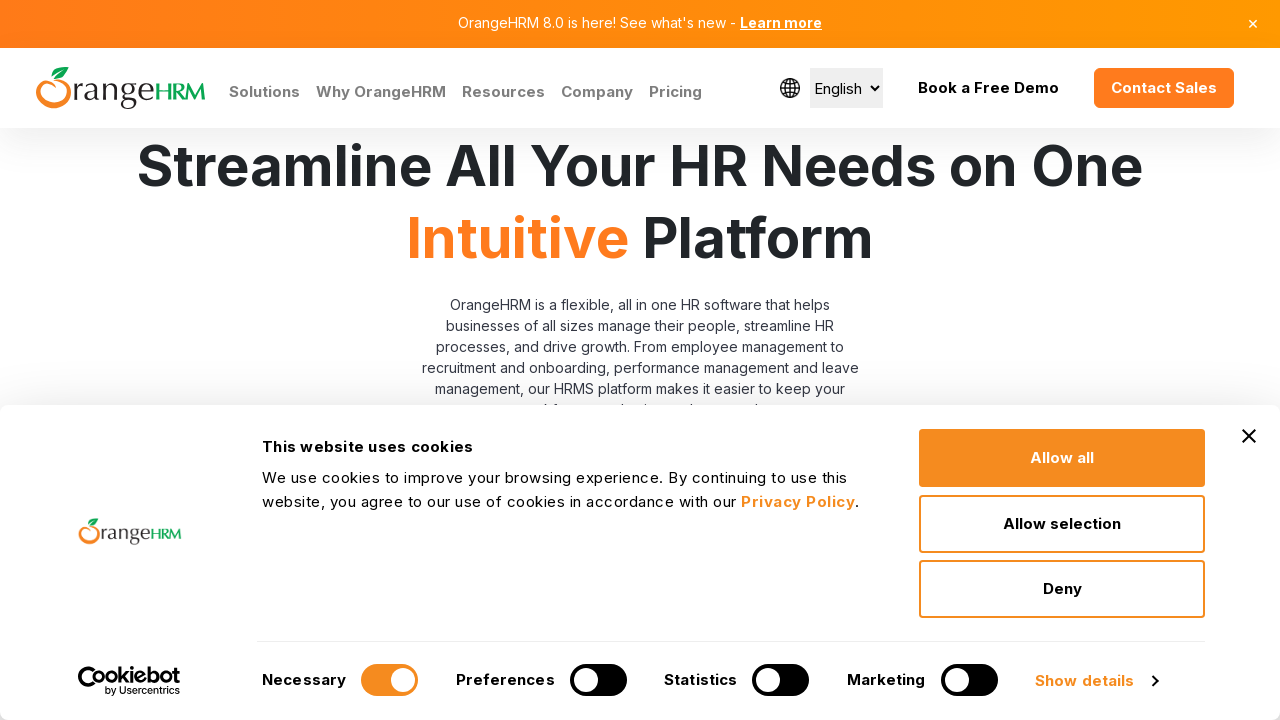

Child window closed
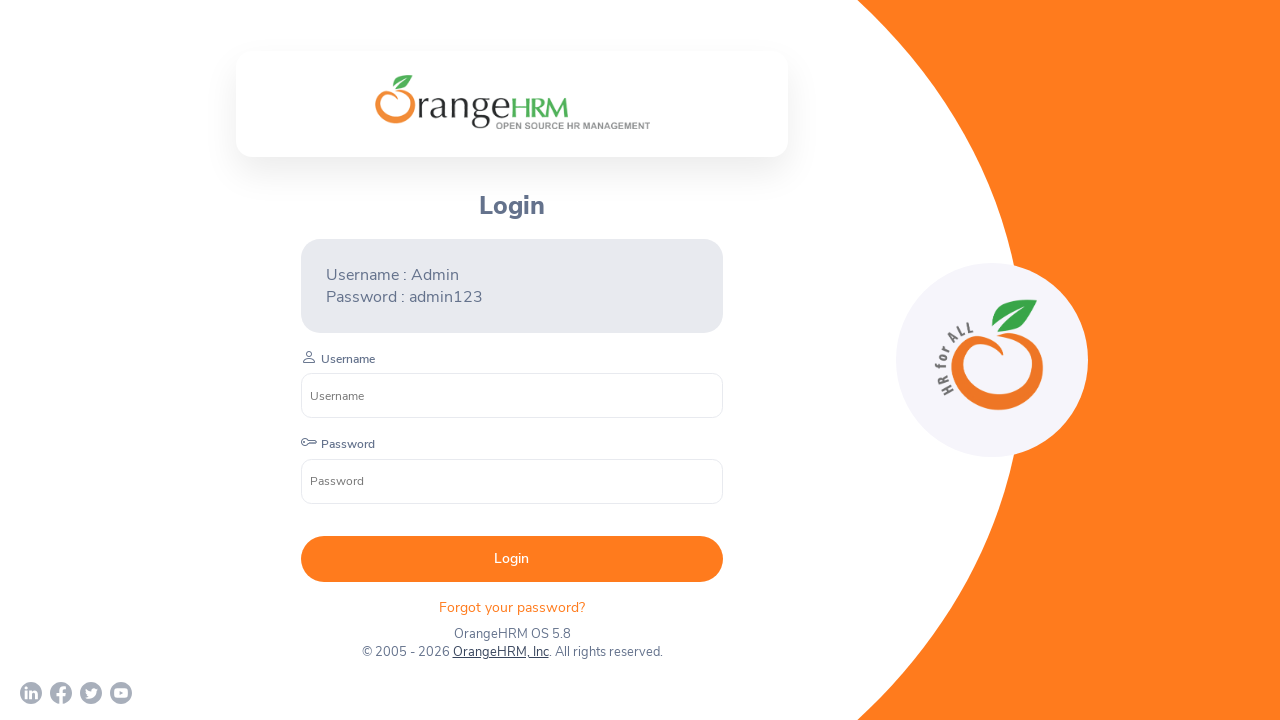

Switched back to parent window with title: OrangeHRM
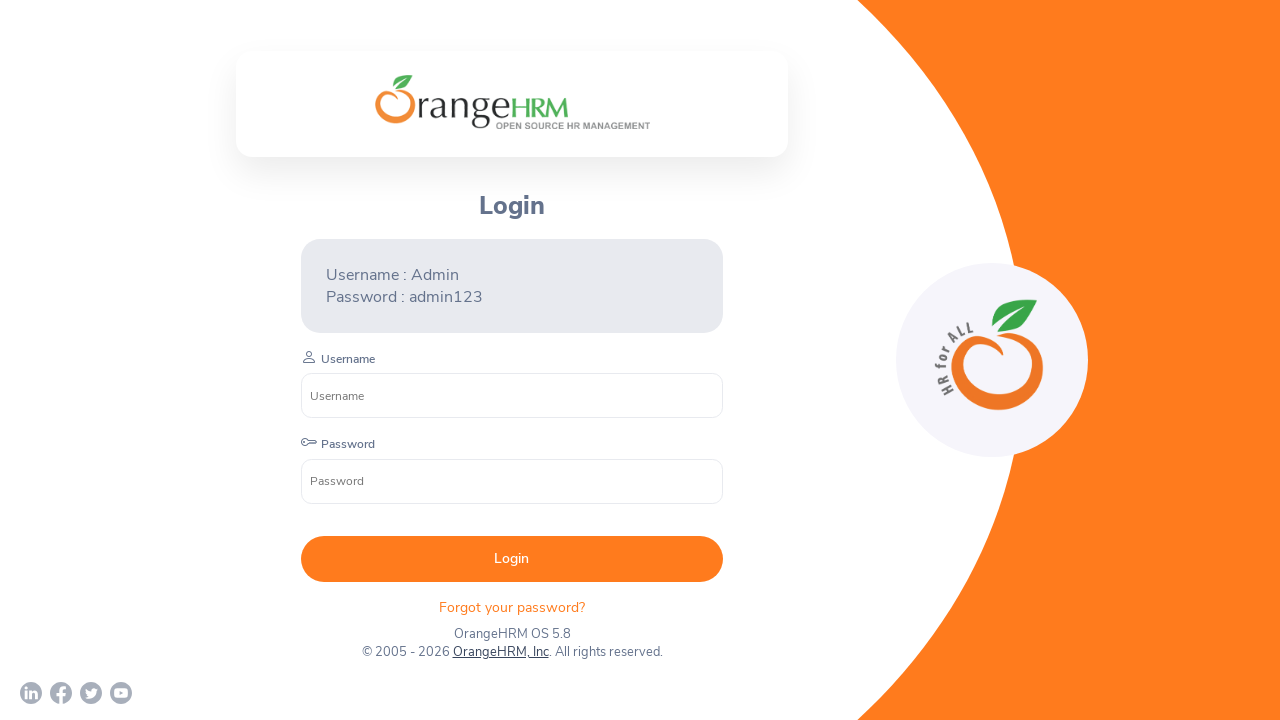

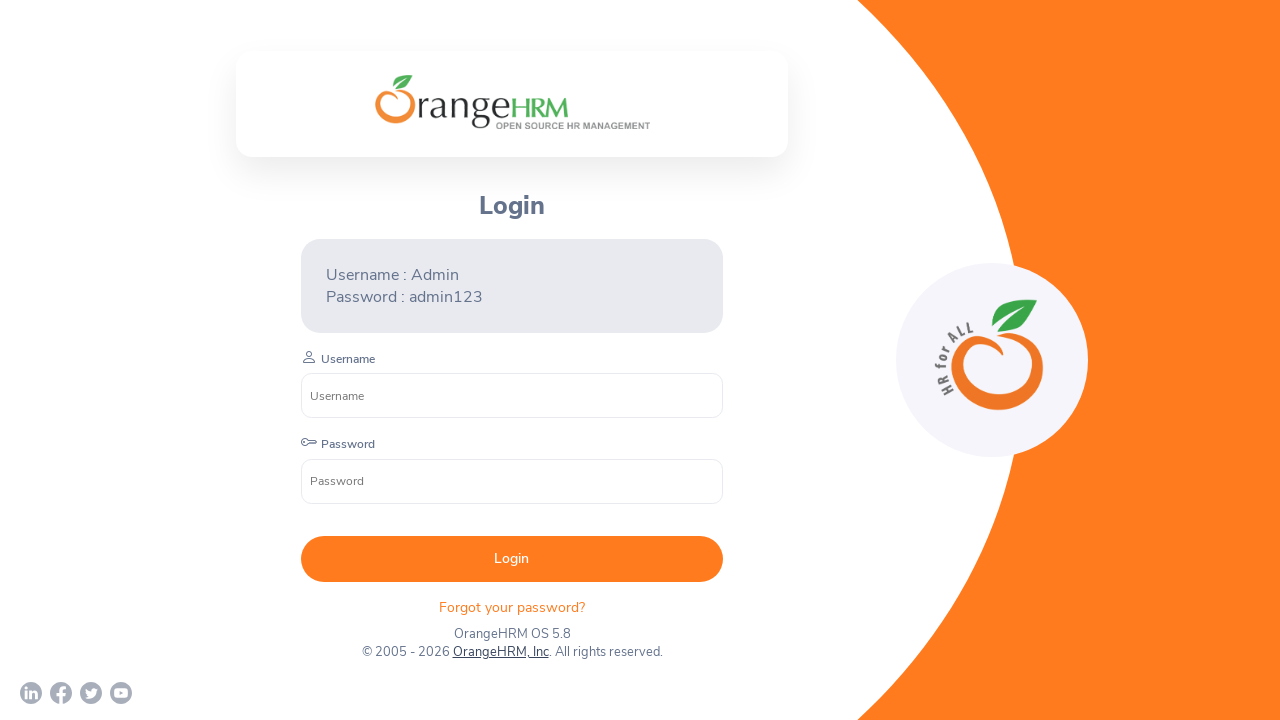